Tests the search functionality on a table demo page by entering a search term and verifying that the search filters the table results correctly

Starting URL: https://www.lambdatest.com/selenium-playground/table-sort-search-demo

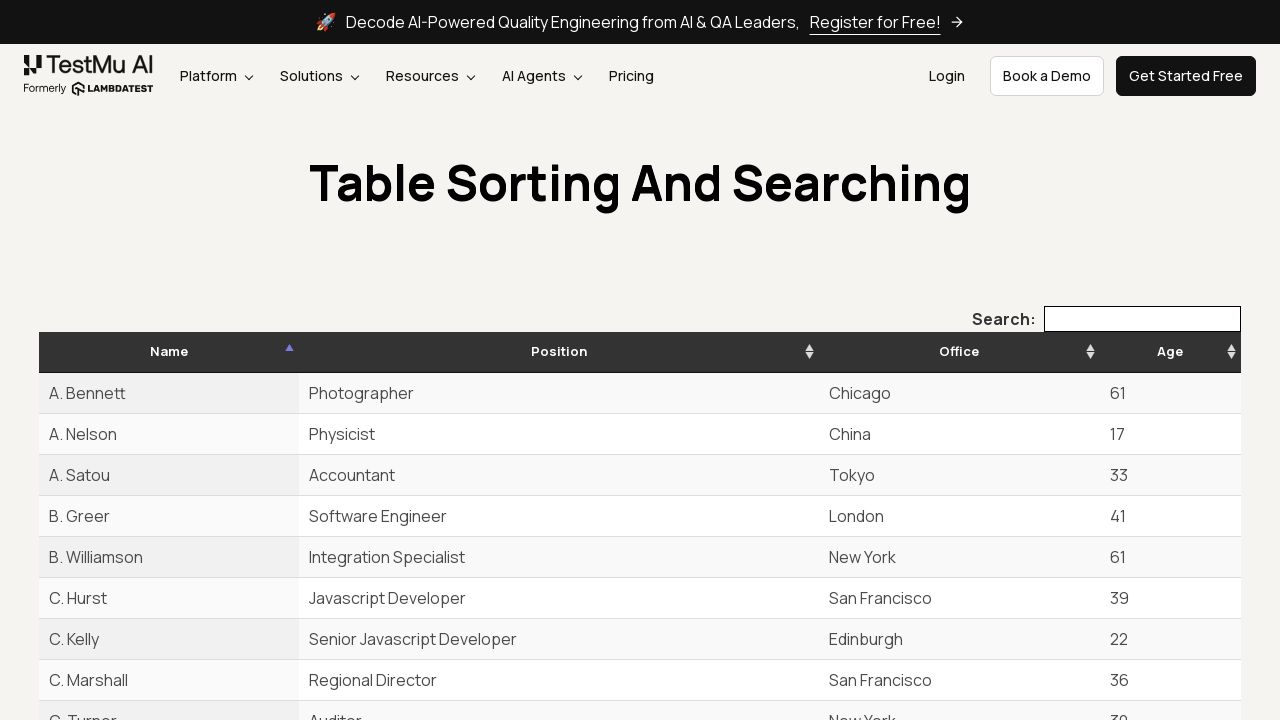

Located search input box
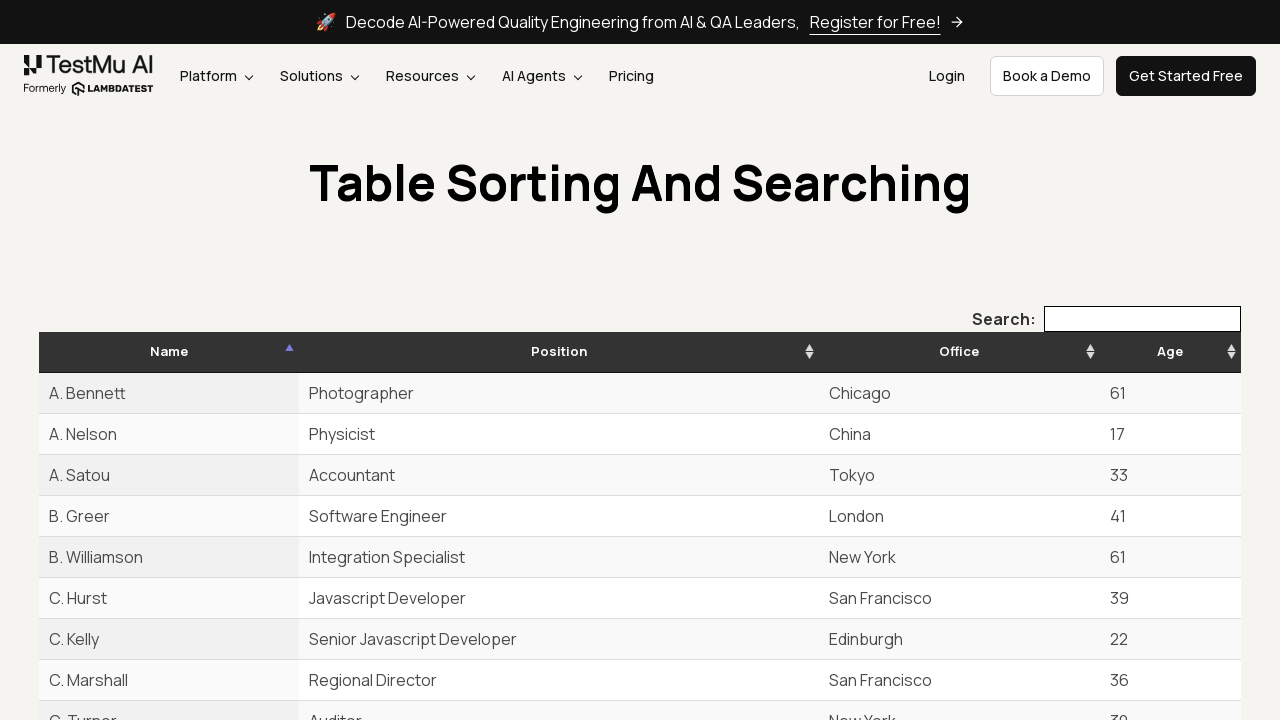

Cleared search input box
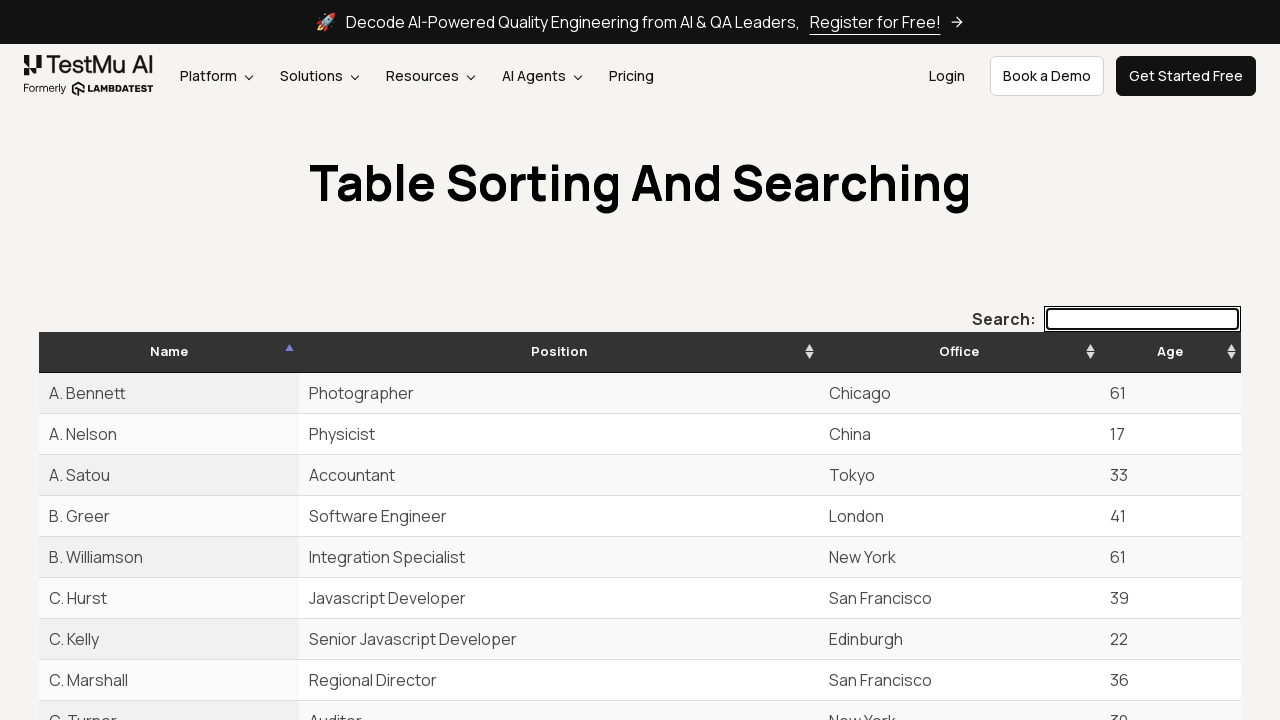

Filled search box with 'New York'
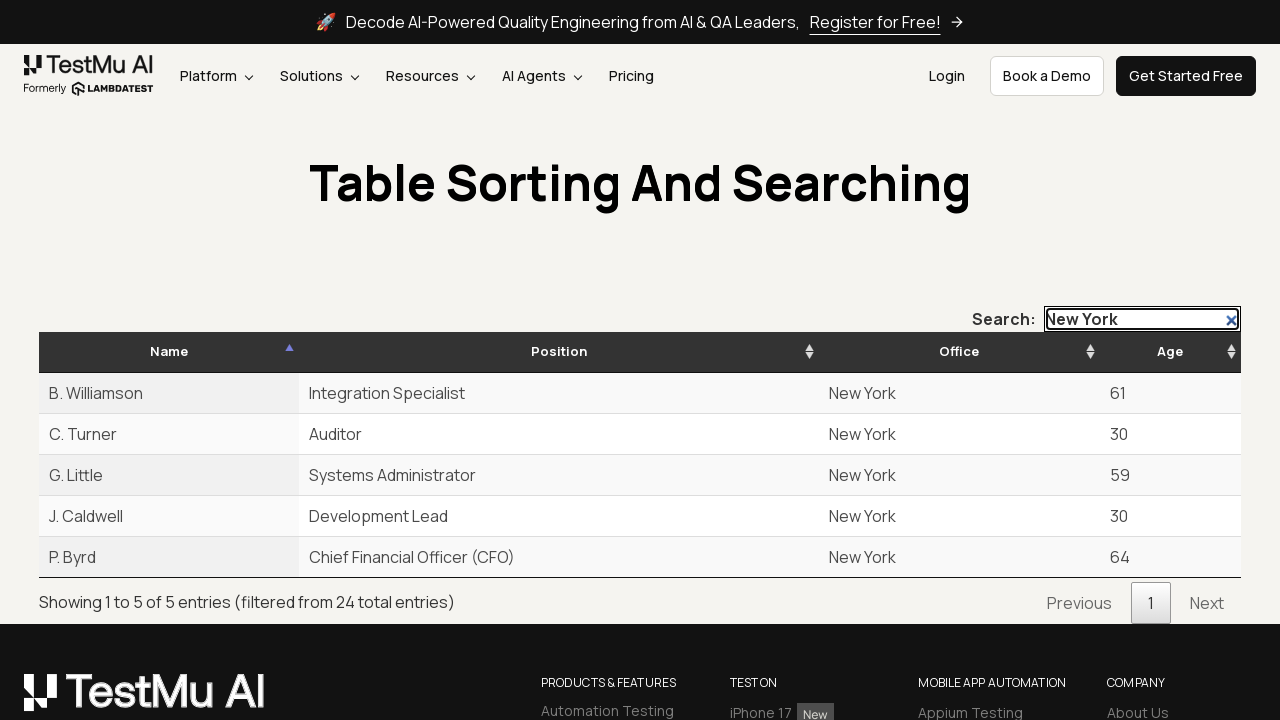

Entries info element became visible after search
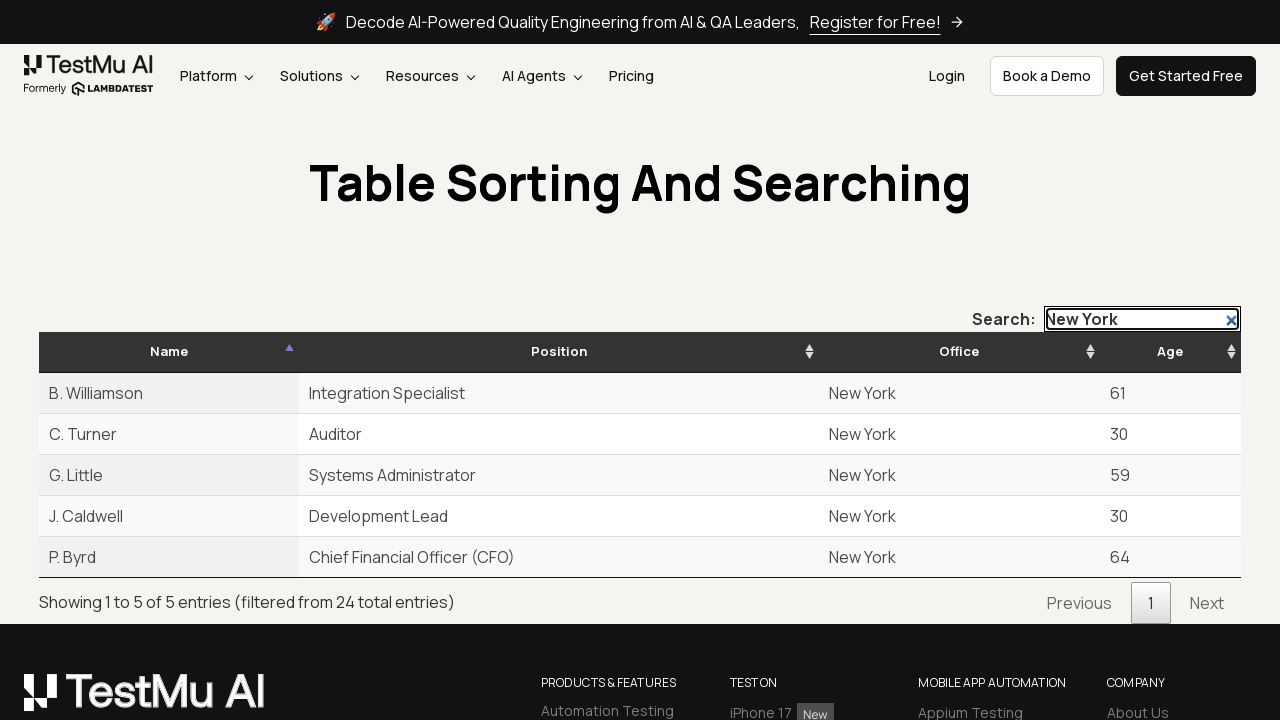

Located entries info element
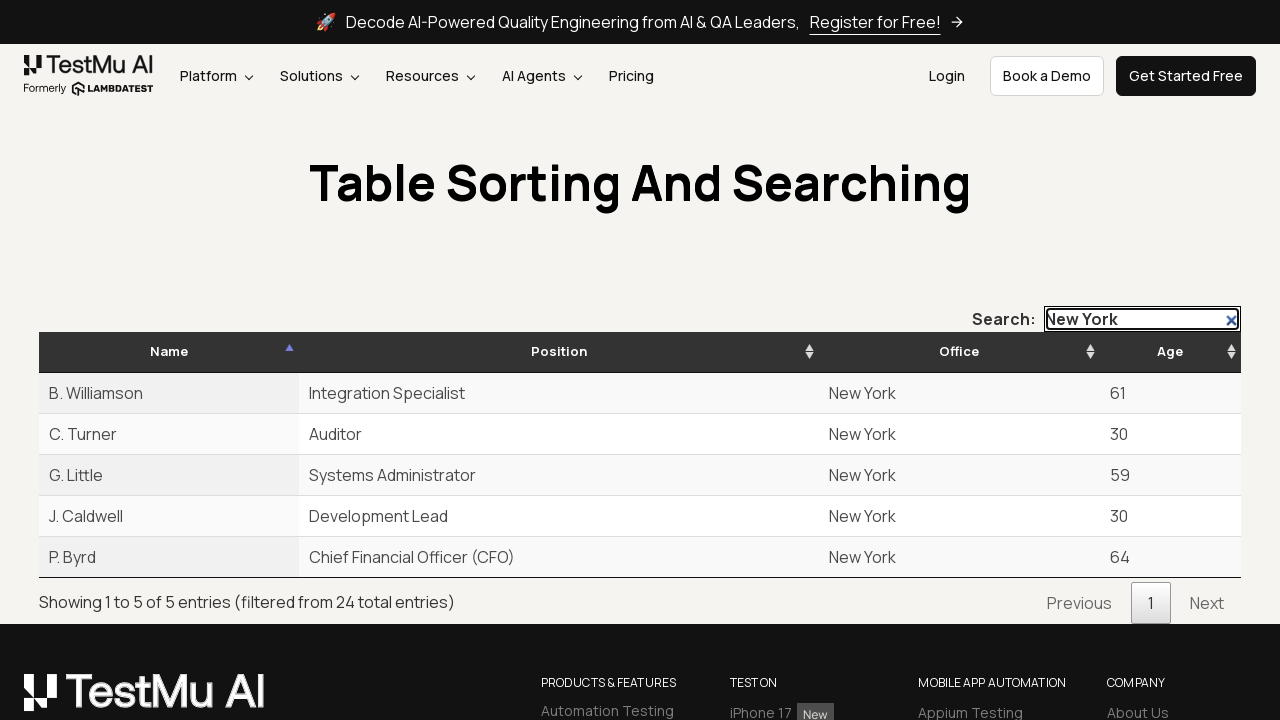

Confirmed entries info is visible - search filtering complete
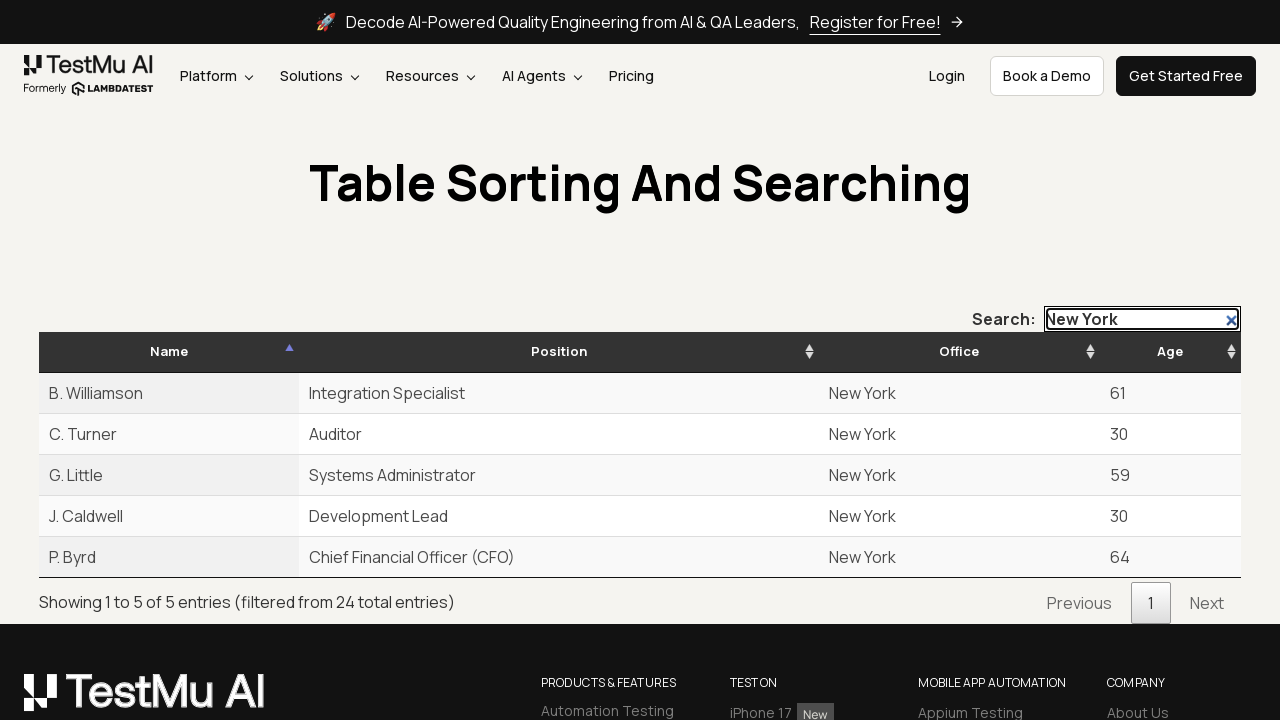

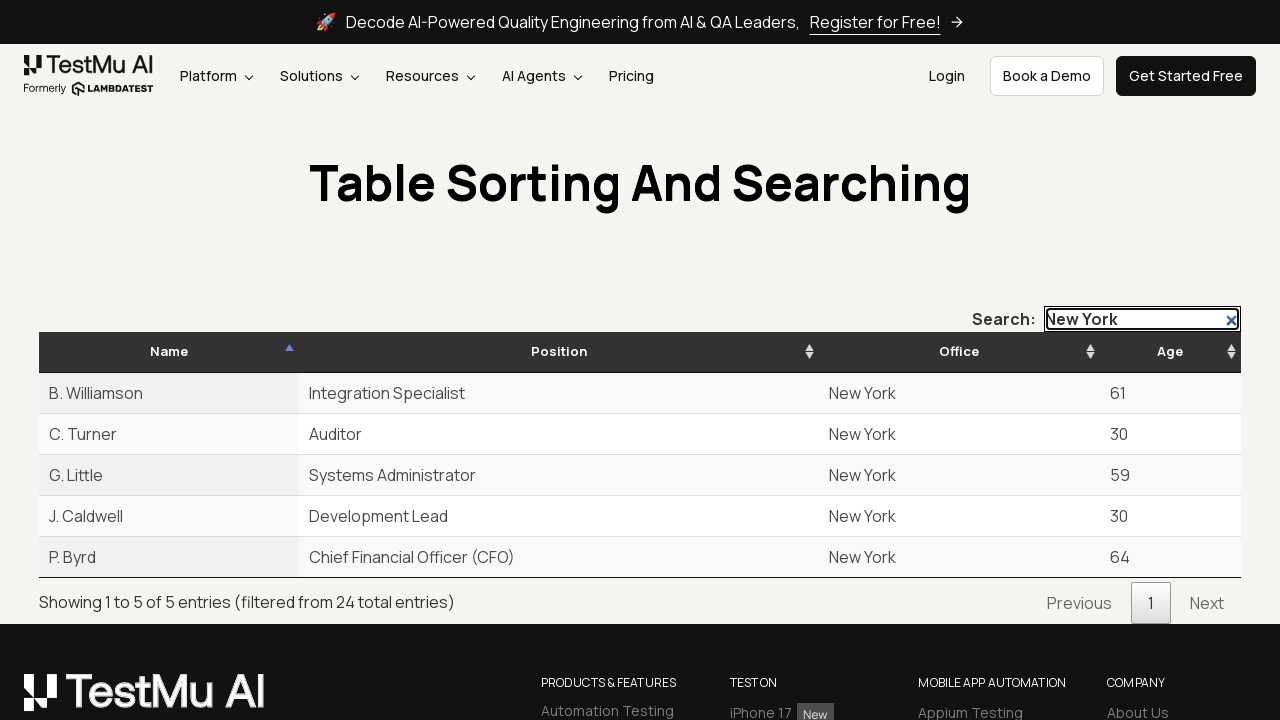